Tests that edits are saved when the input loses focus (blur event)

Starting URL: https://demo.playwright.dev/todomvc

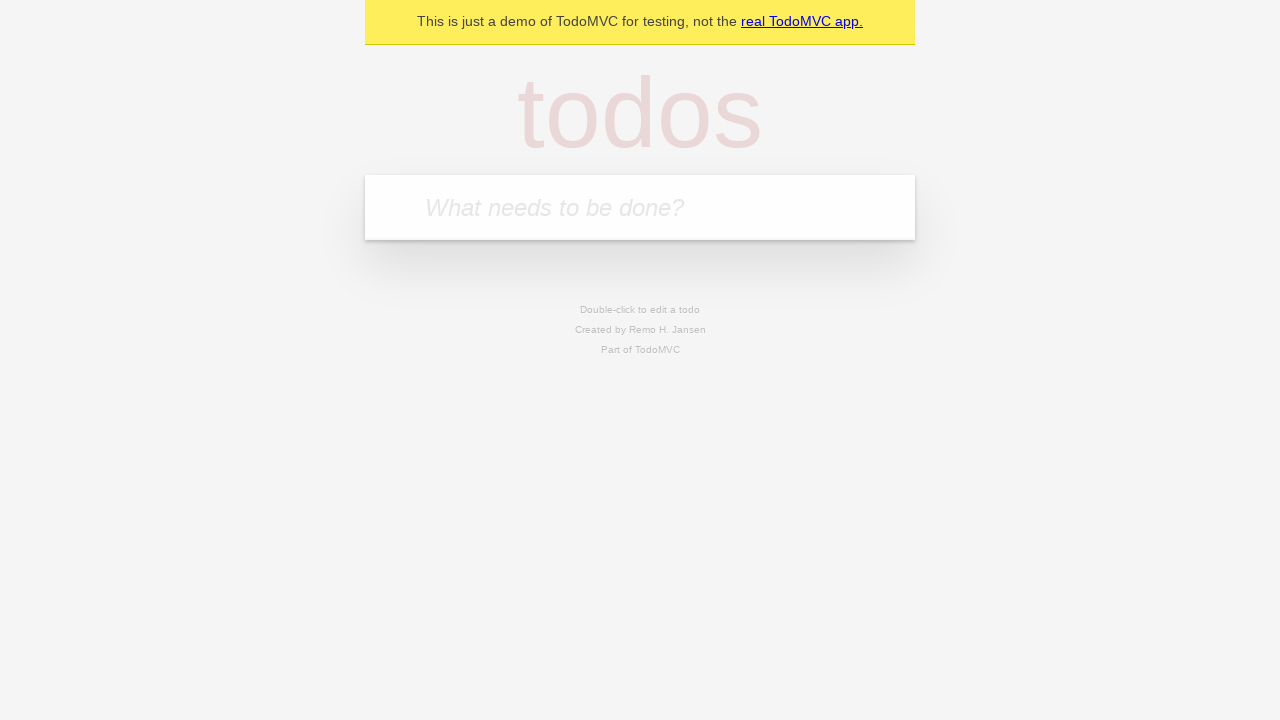

Located the 'What needs to be done?' input field
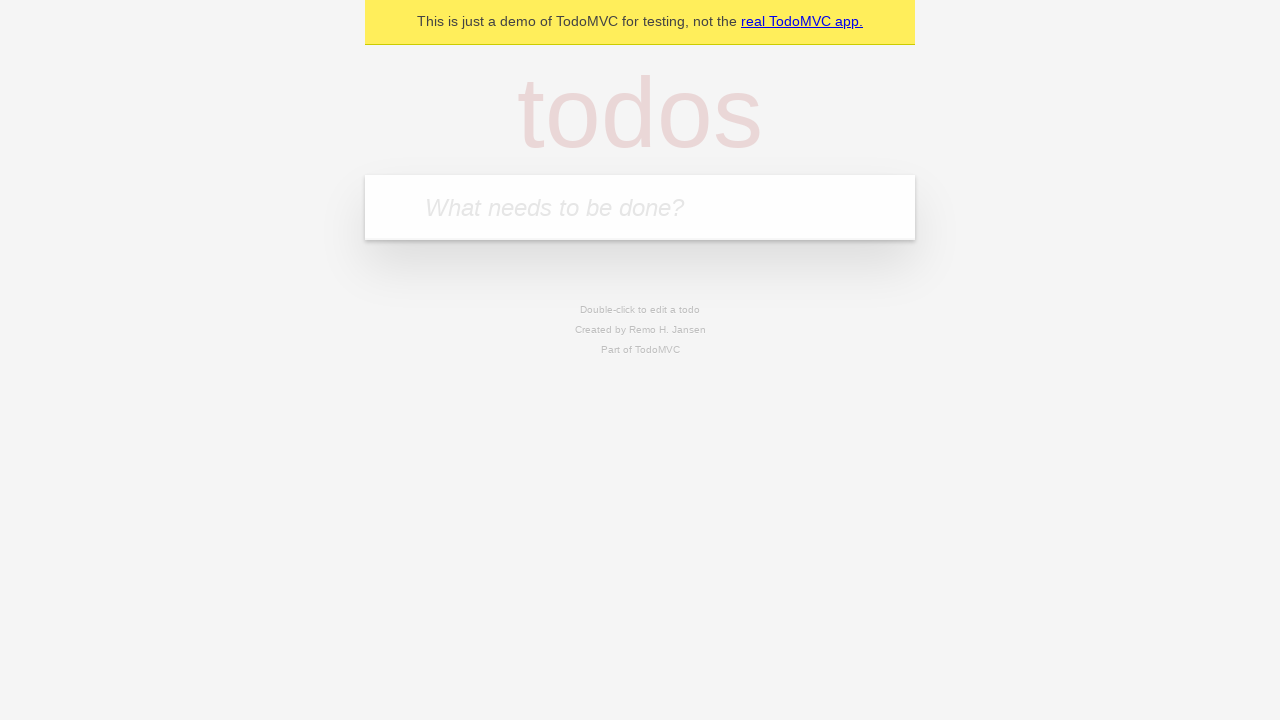

Filled first todo with 'buy some cheese' on internal:attr=[placeholder="What needs to be done?"i]
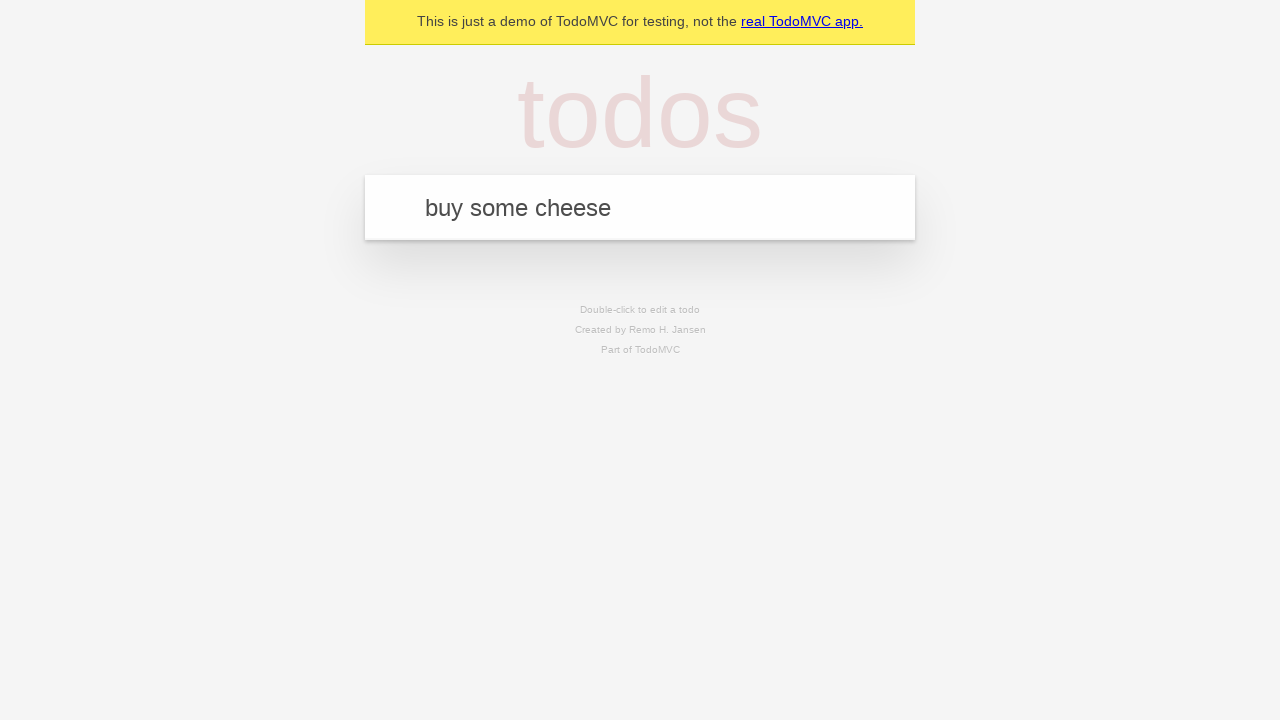

Pressed Enter to create first todo on internal:attr=[placeholder="What needs to be done?"i]
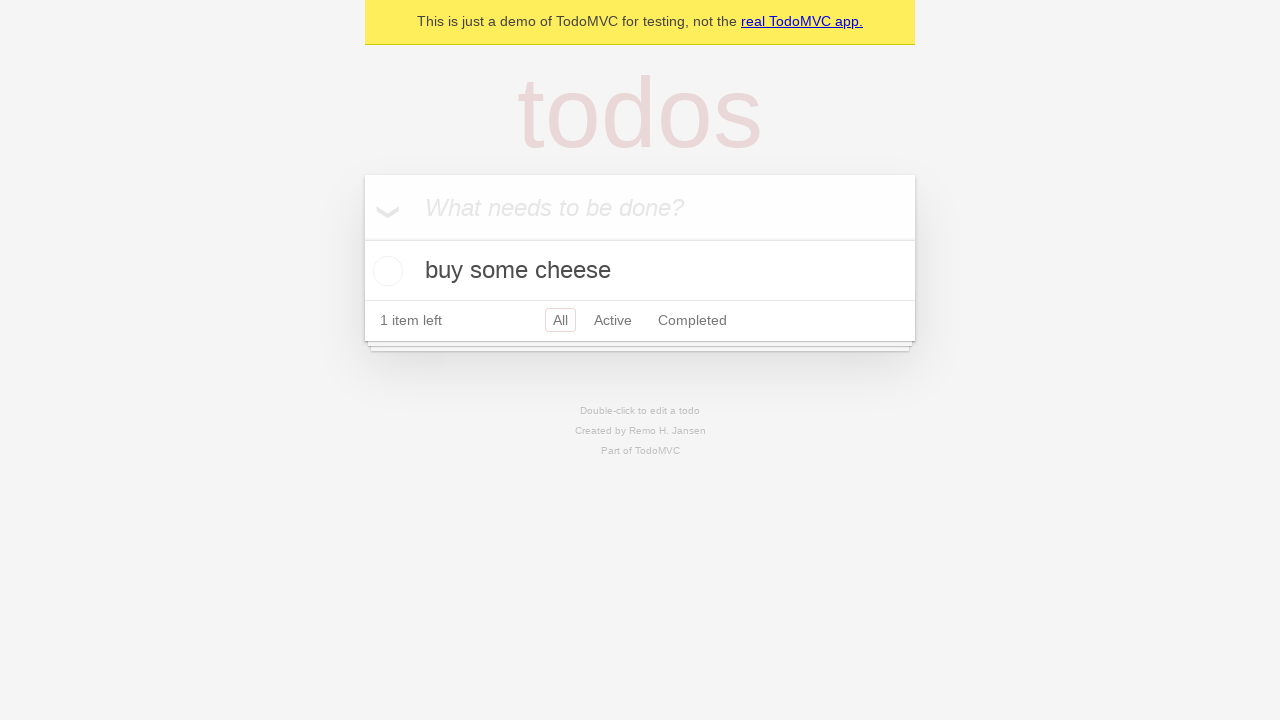

Filled second todo with 'feed the cat' on internal:attr=[placeholder="What needs to be done?"i]
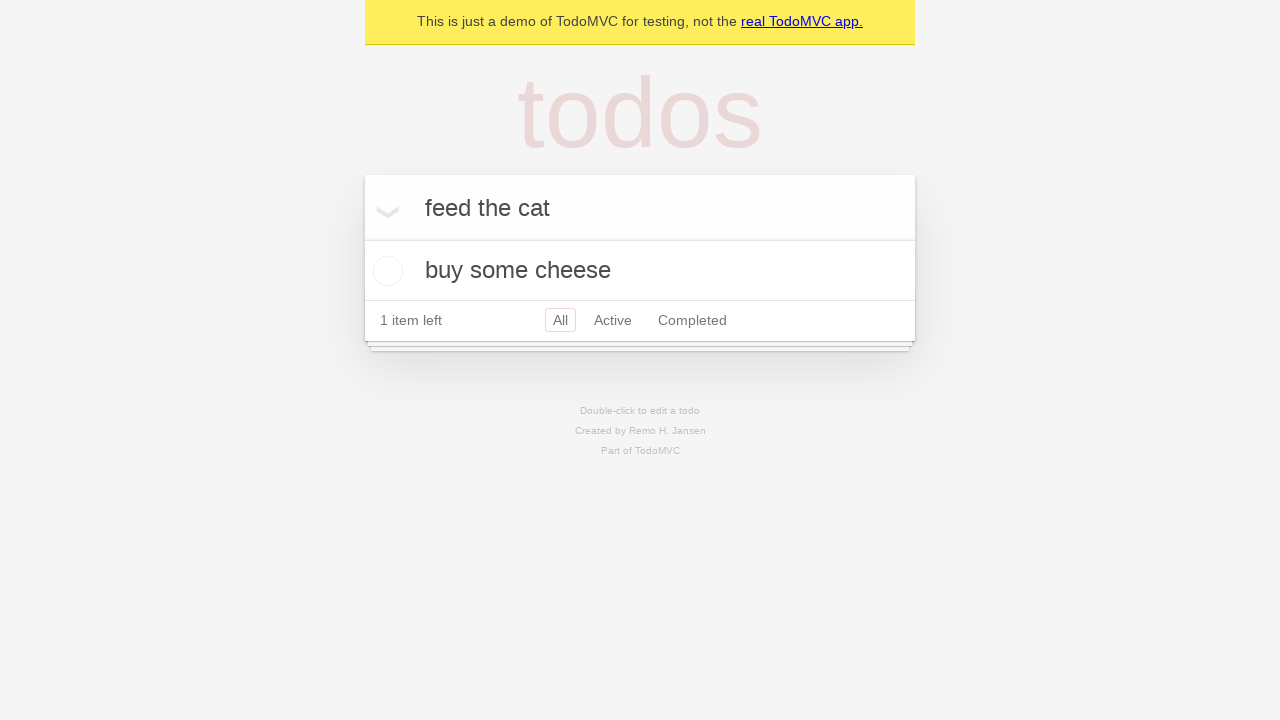

Pressed Enter to create second todo on internal:attr=[placeholder="What needs to be done?"i]
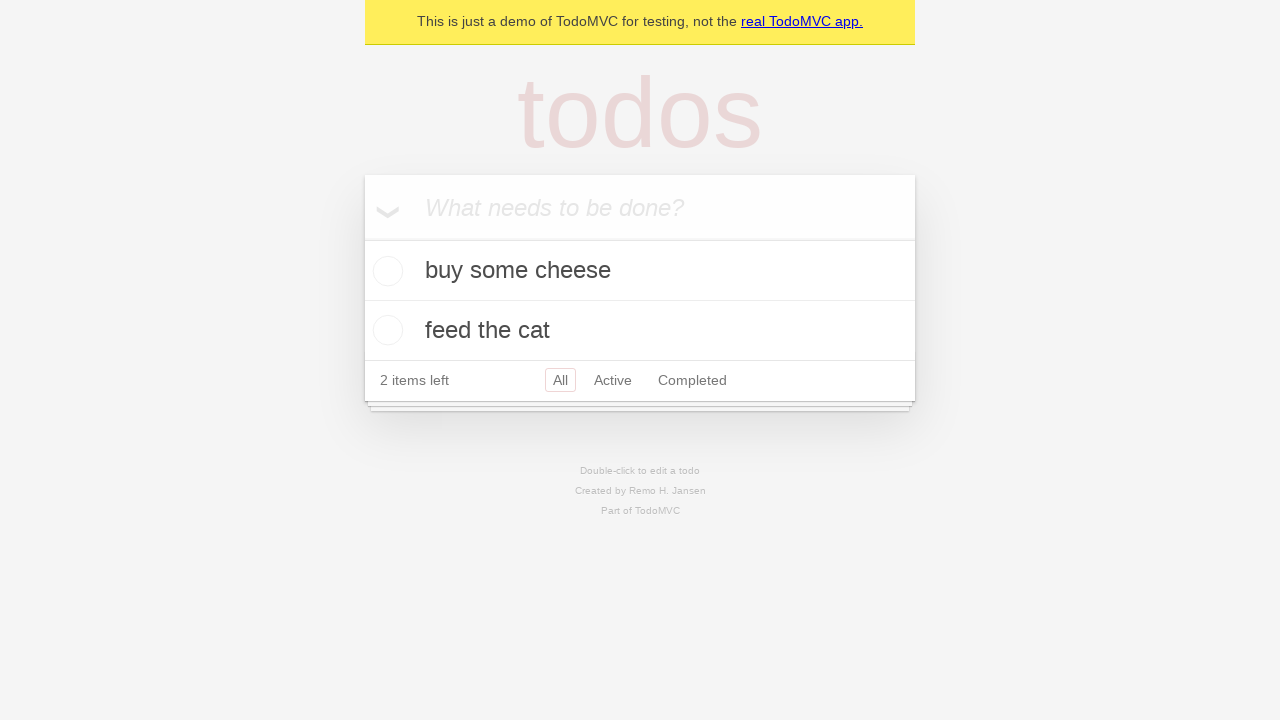

Filled third todo with 'book a doctors appointment' on internal:attr=[placeholder="What needs to be done?"i]
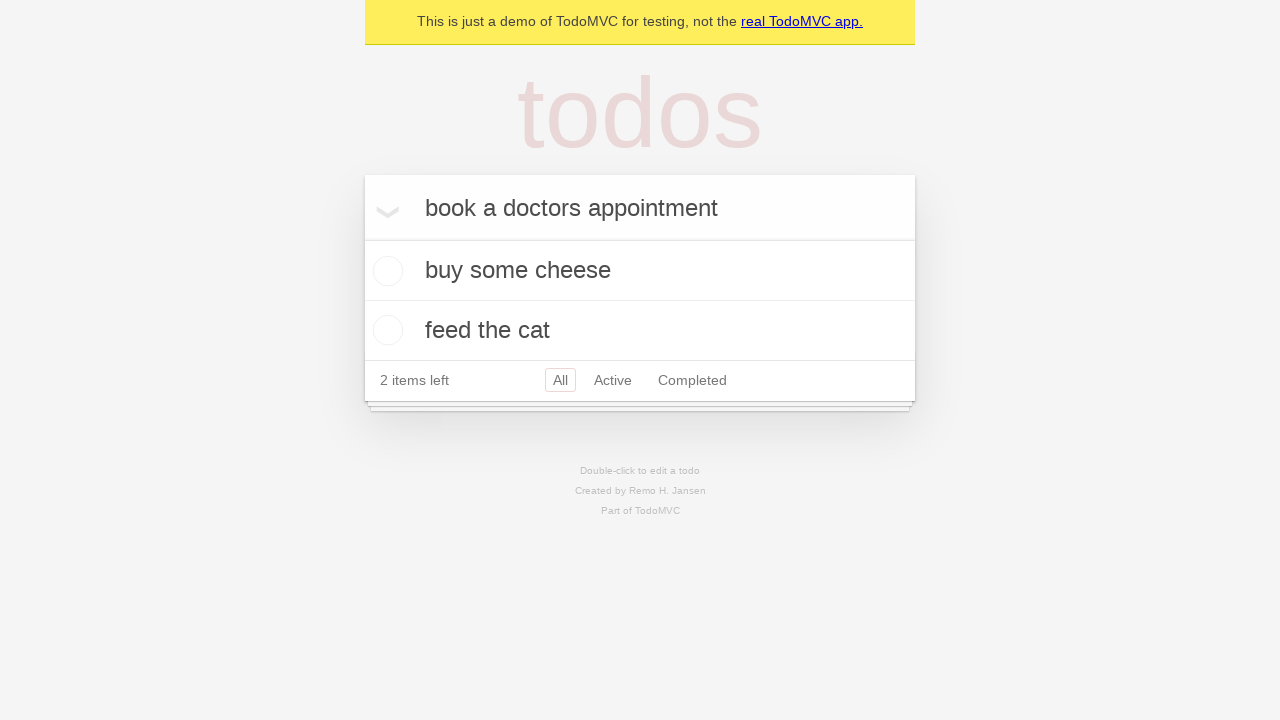

Pressed Enter to create third todo on internal:attr=[placeholder="What needs to be done?"i]
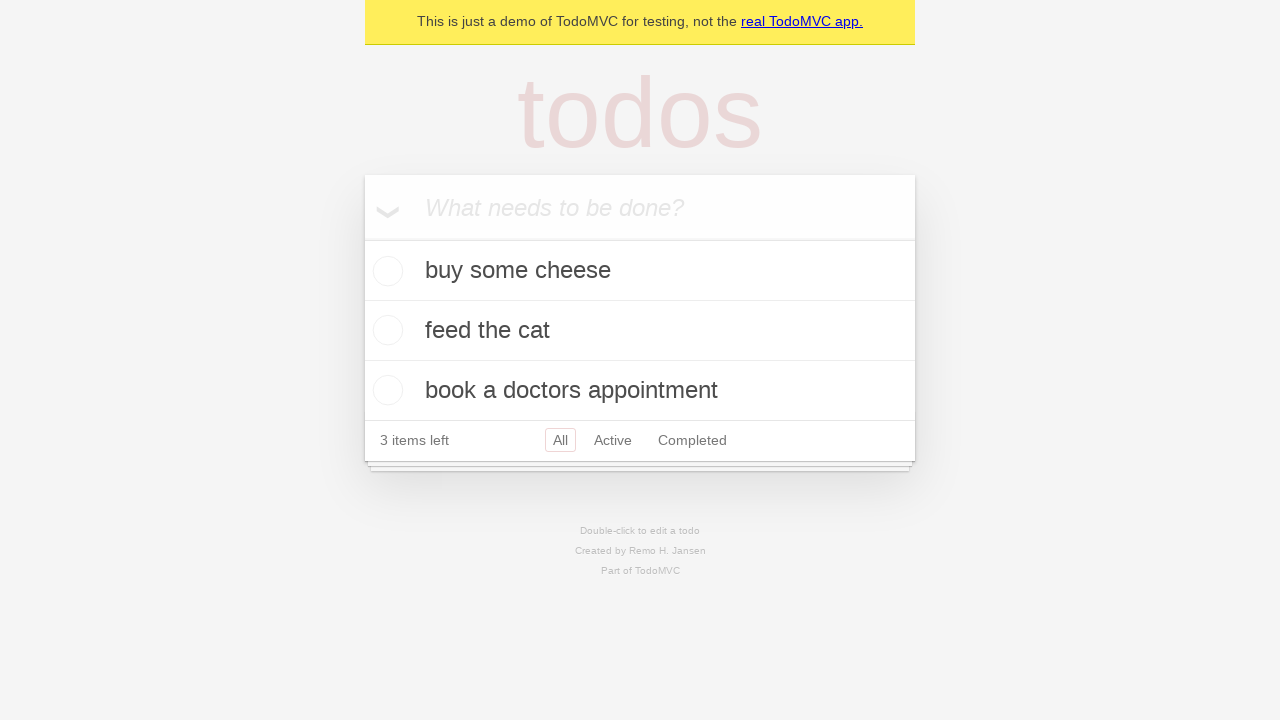

Waited for all three todo items to be created
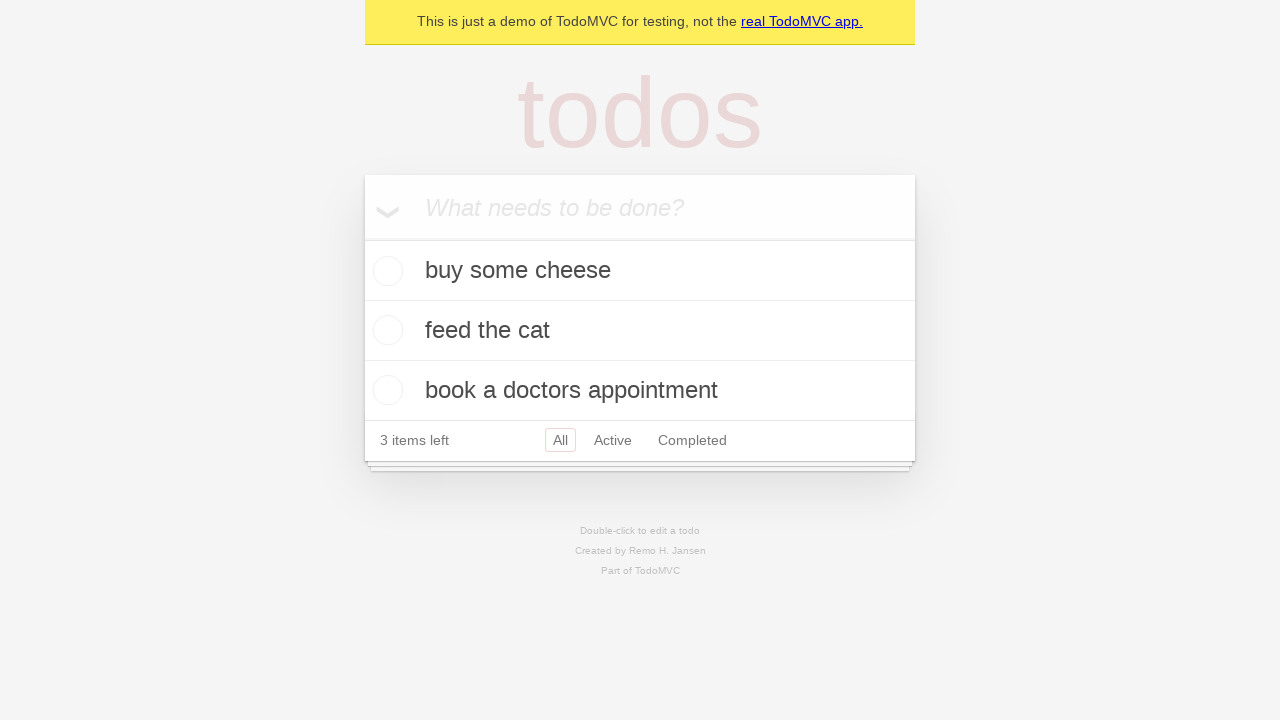

Located all todo items
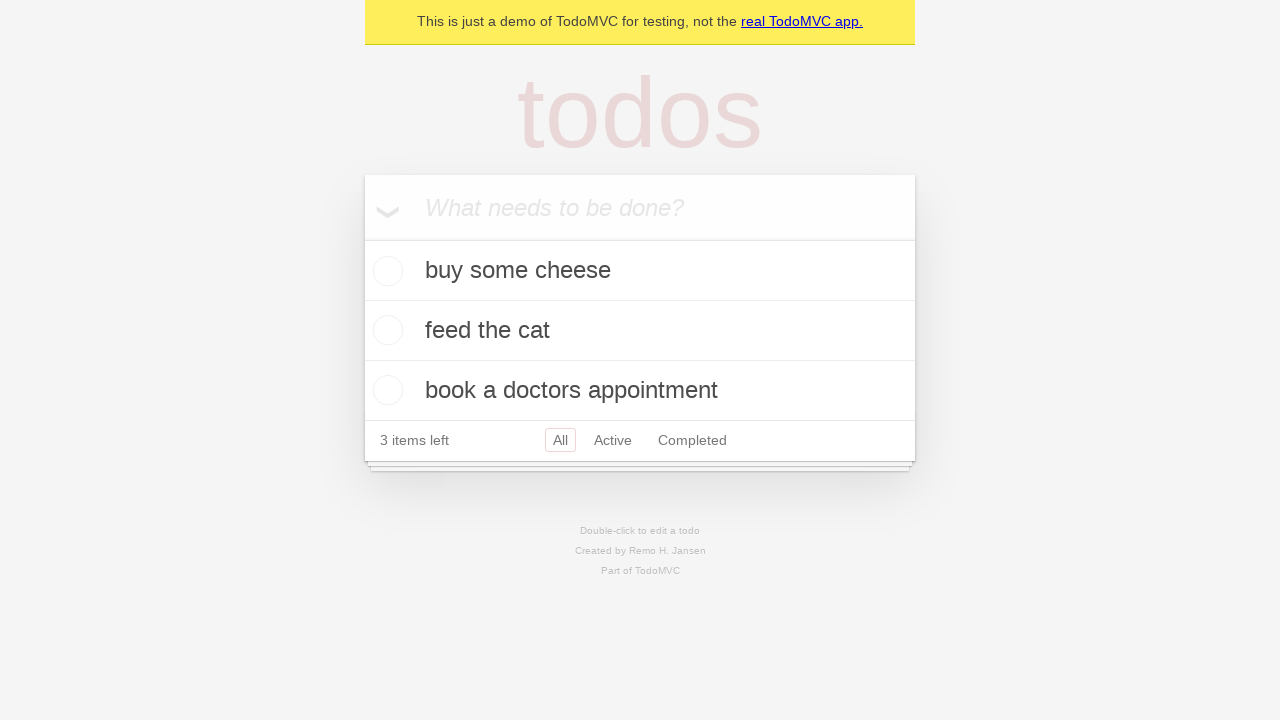

Double-clicked second todo item to enter edit mode at (640, 331) on [data-testid='todo-item'] >> nth=1
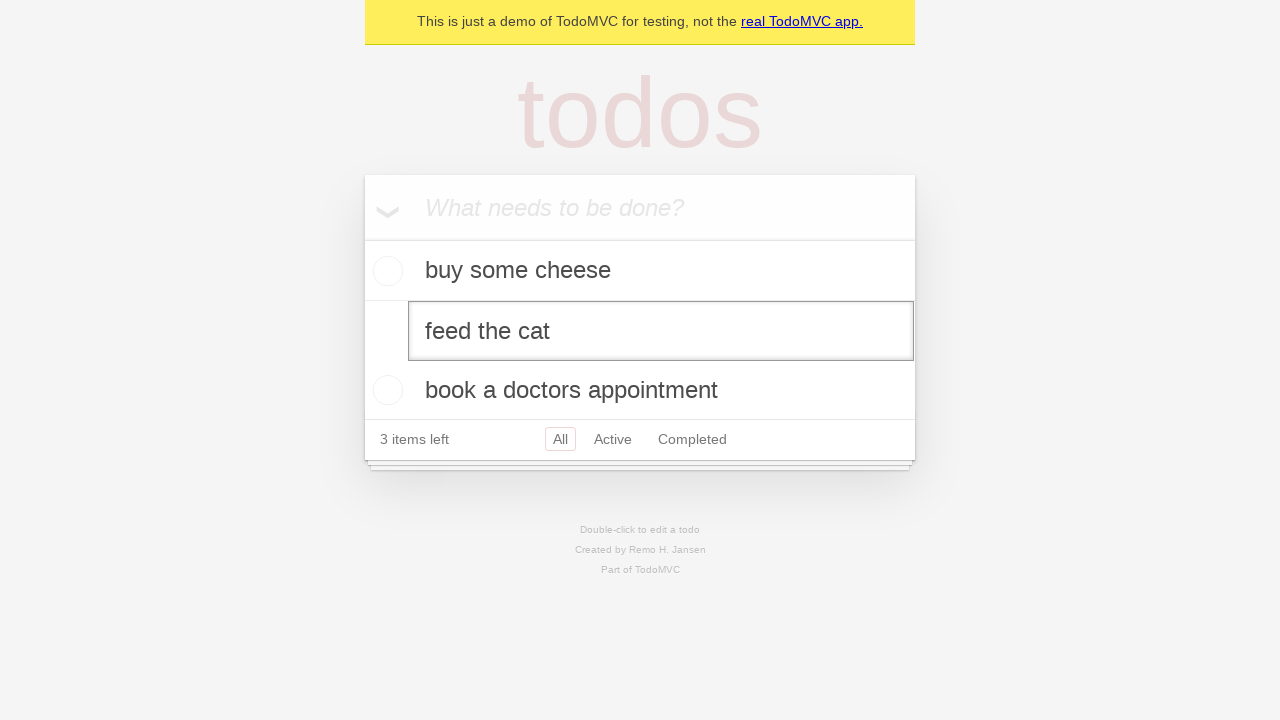

Edited second todo text to 'buy some sausages' on [data-testid='todo-item'] >> nth=1 >> internal:role=textbox[name="Edit"i]
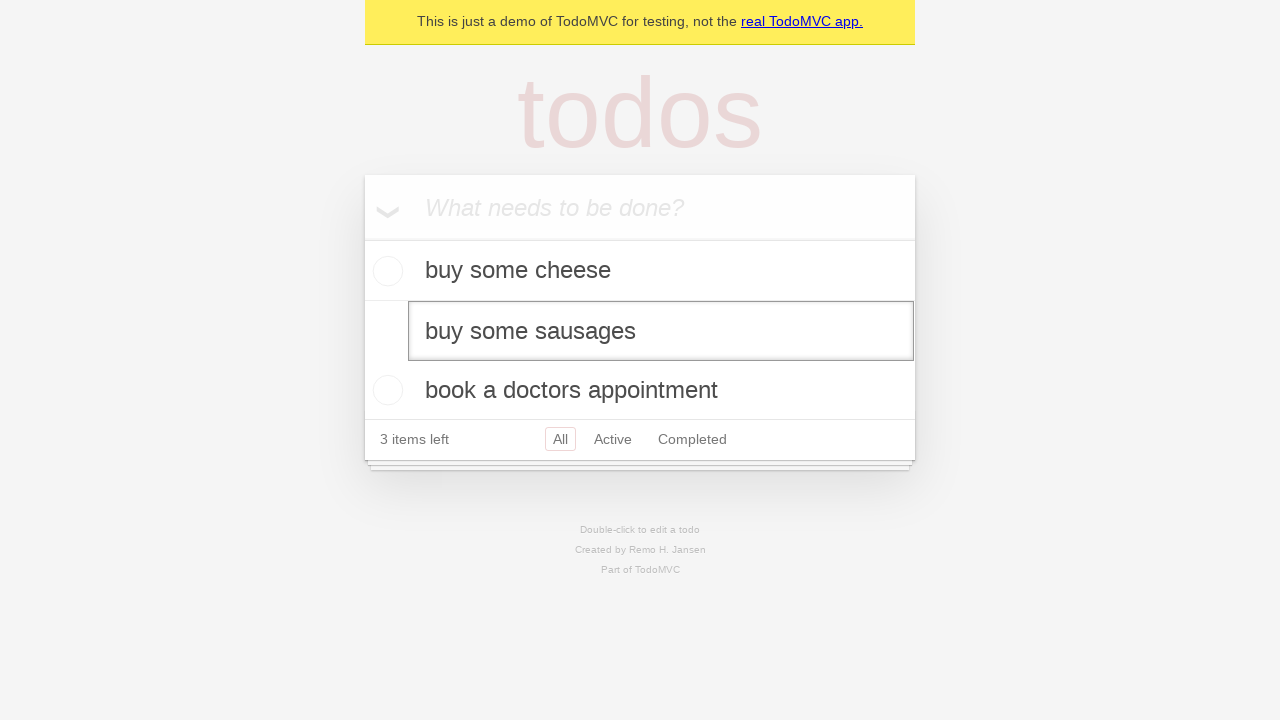

Dispatched blur event to save the edited todo on focus loss
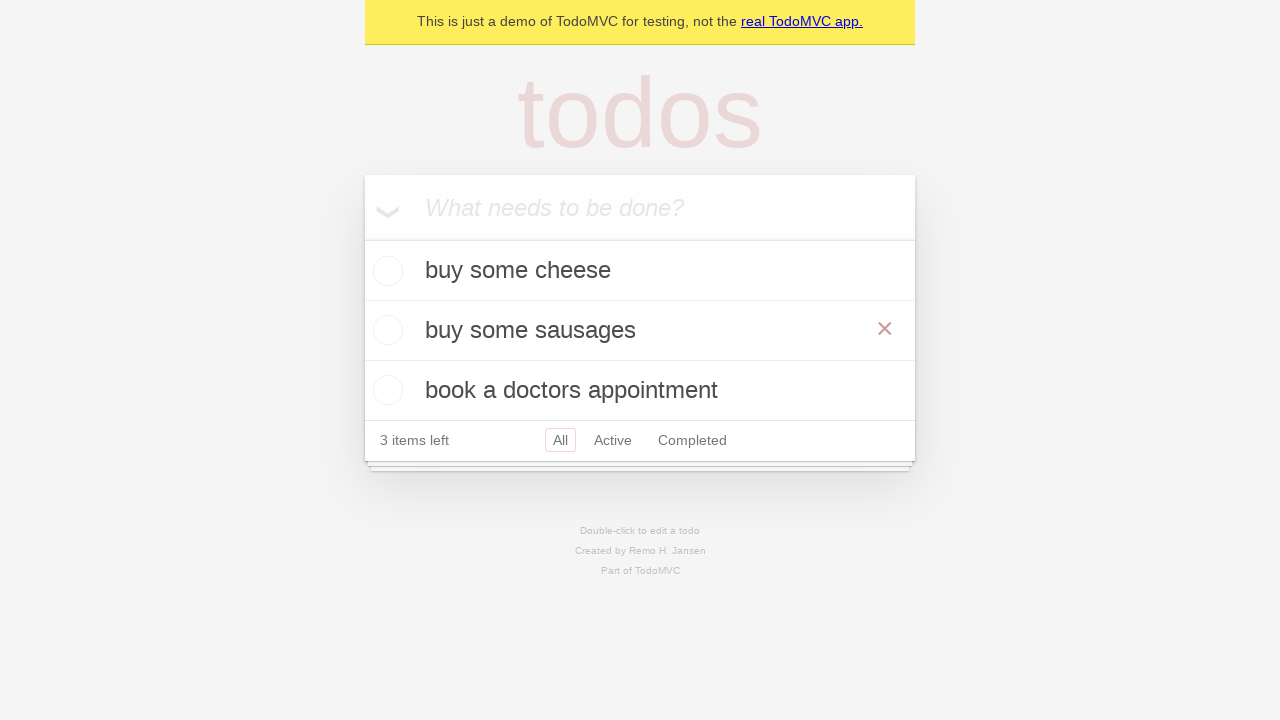

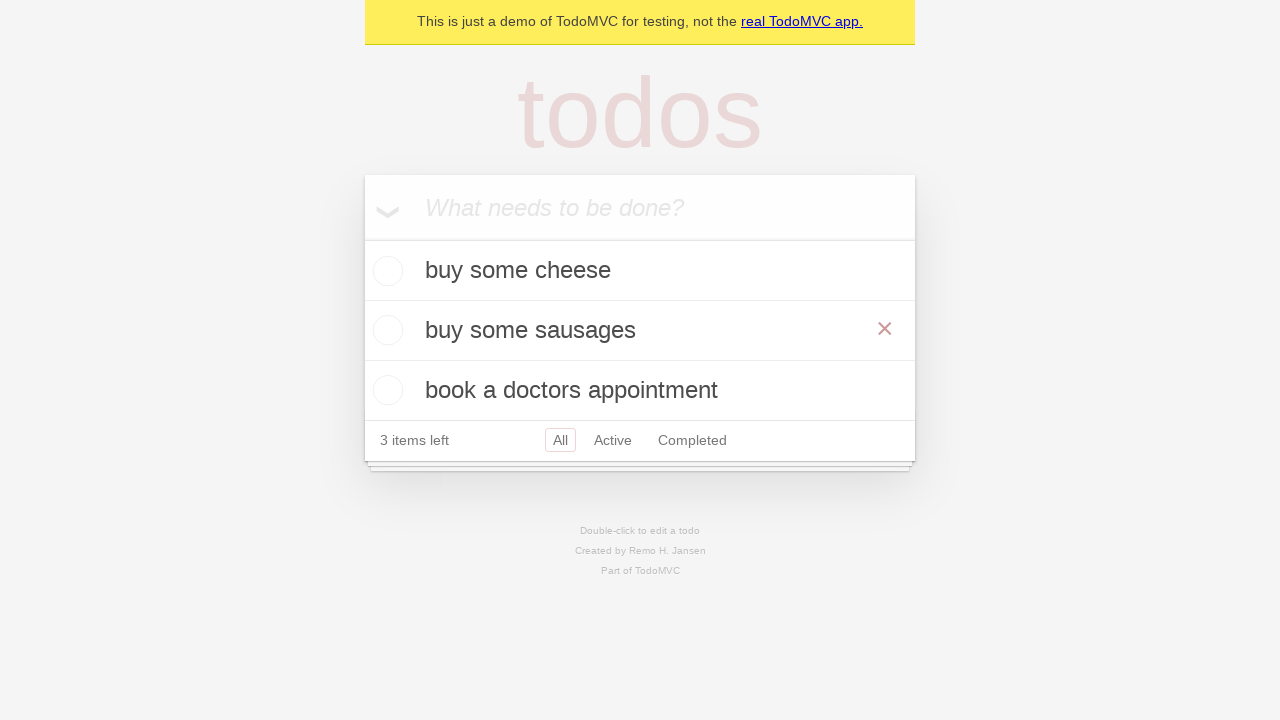